Verifies that the Services Page title equals 'Заказы на услуги' (Orders for services in Russian)

Starting URL: https://s.onliner.by/tasks

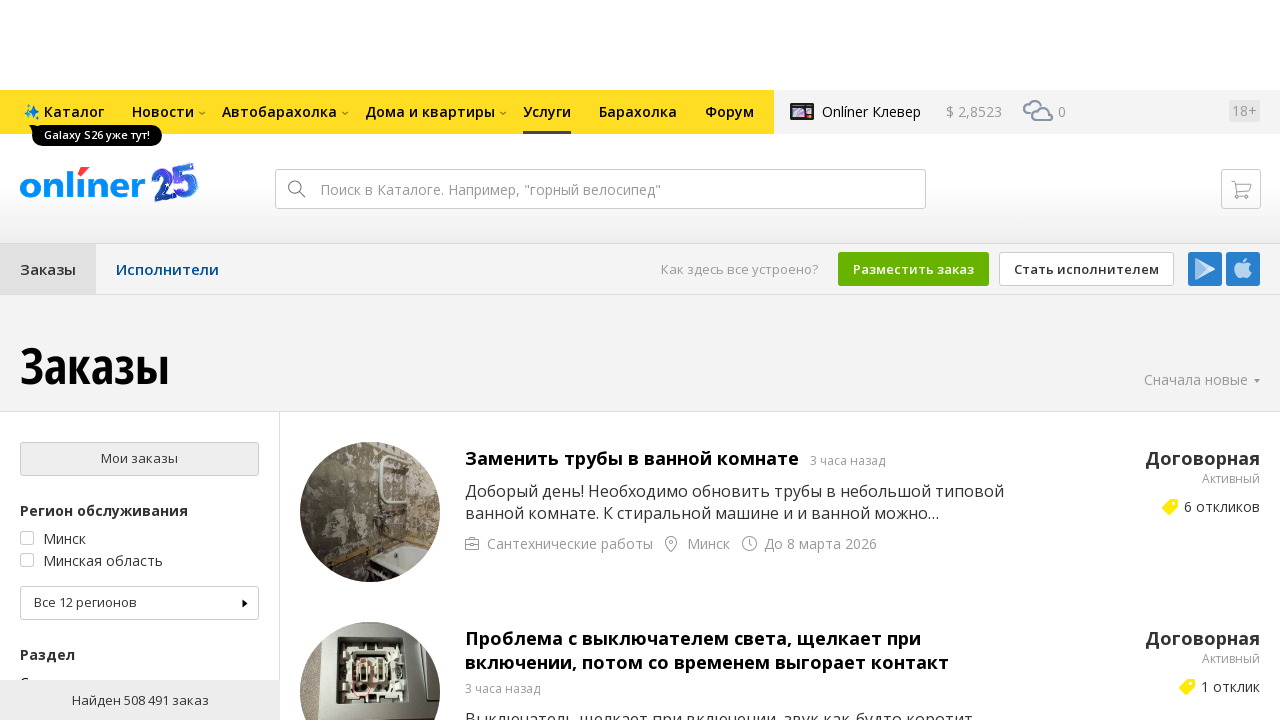

Navigated to Services Page at https://s.onliner.by/tasks
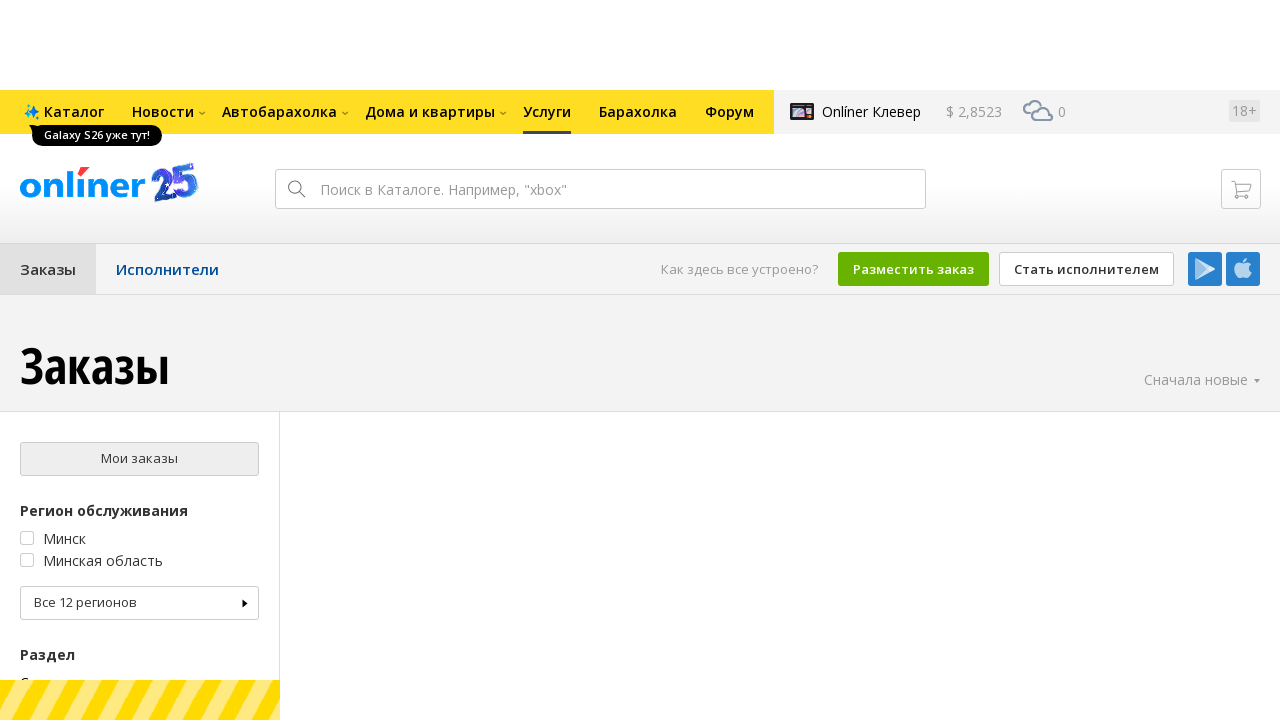

Retrieved page title
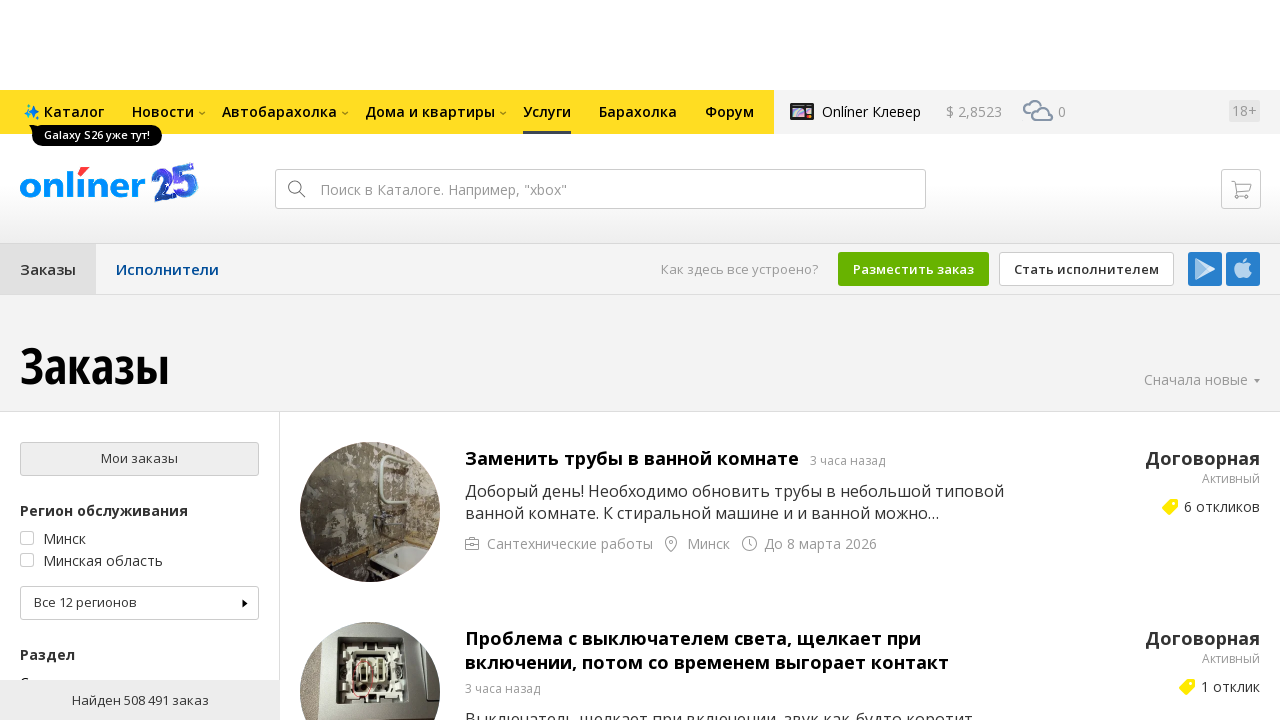

Verified that page title equals 'Заказы на услуги' (Orders for services)
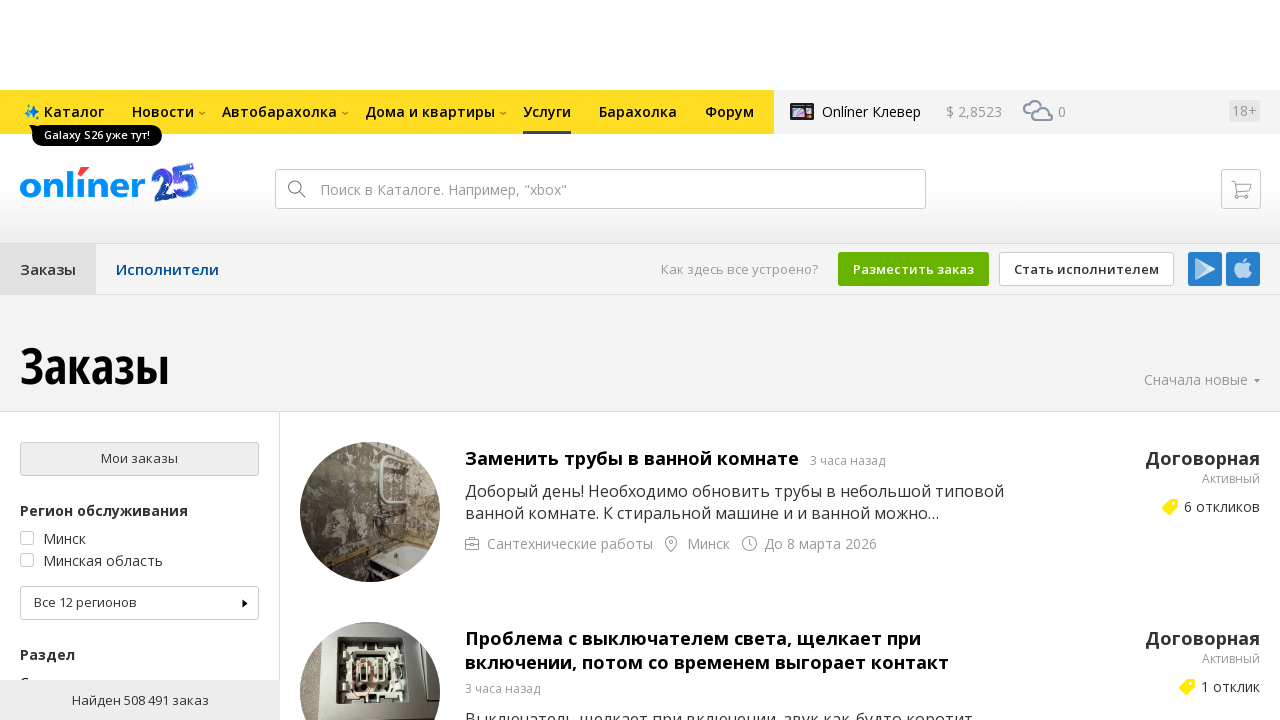

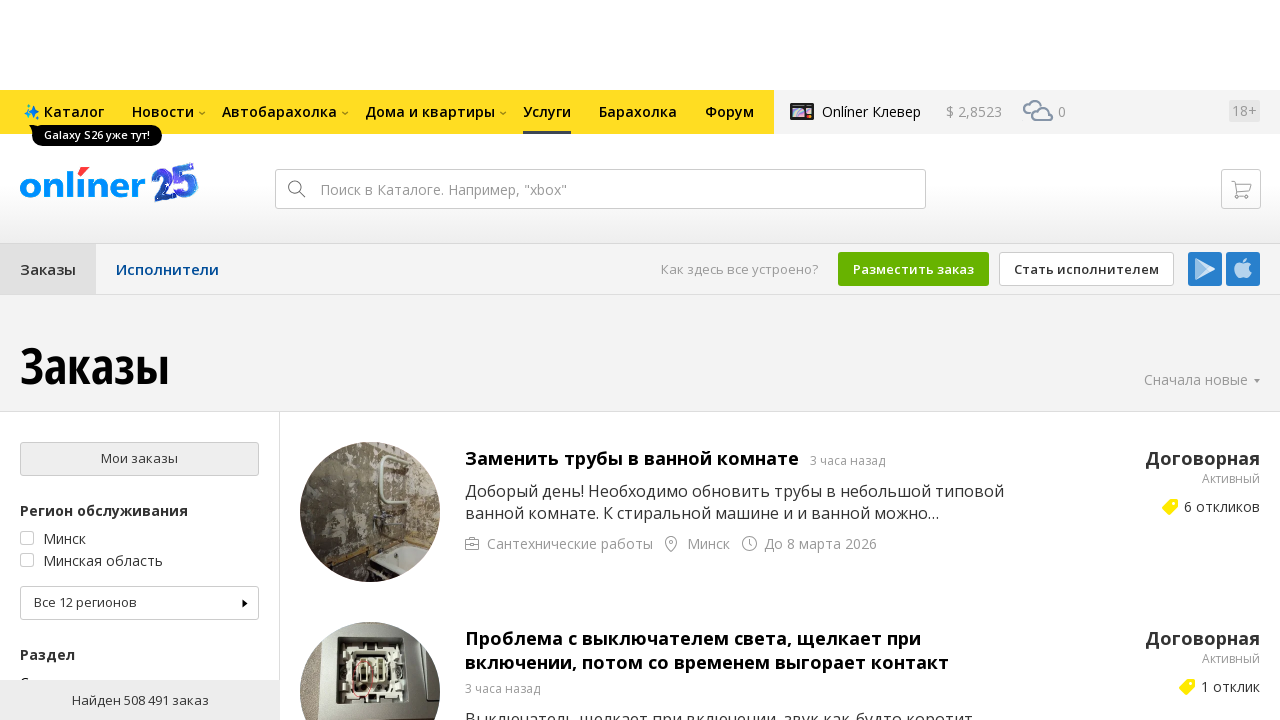